Tests the passenger selection dropdown on a flight booking practice page by clicking to open the dropdown and incrementing the adult passenger count.

Starting URL: https://rahulshettyacademy.com/dropdownsPractise/

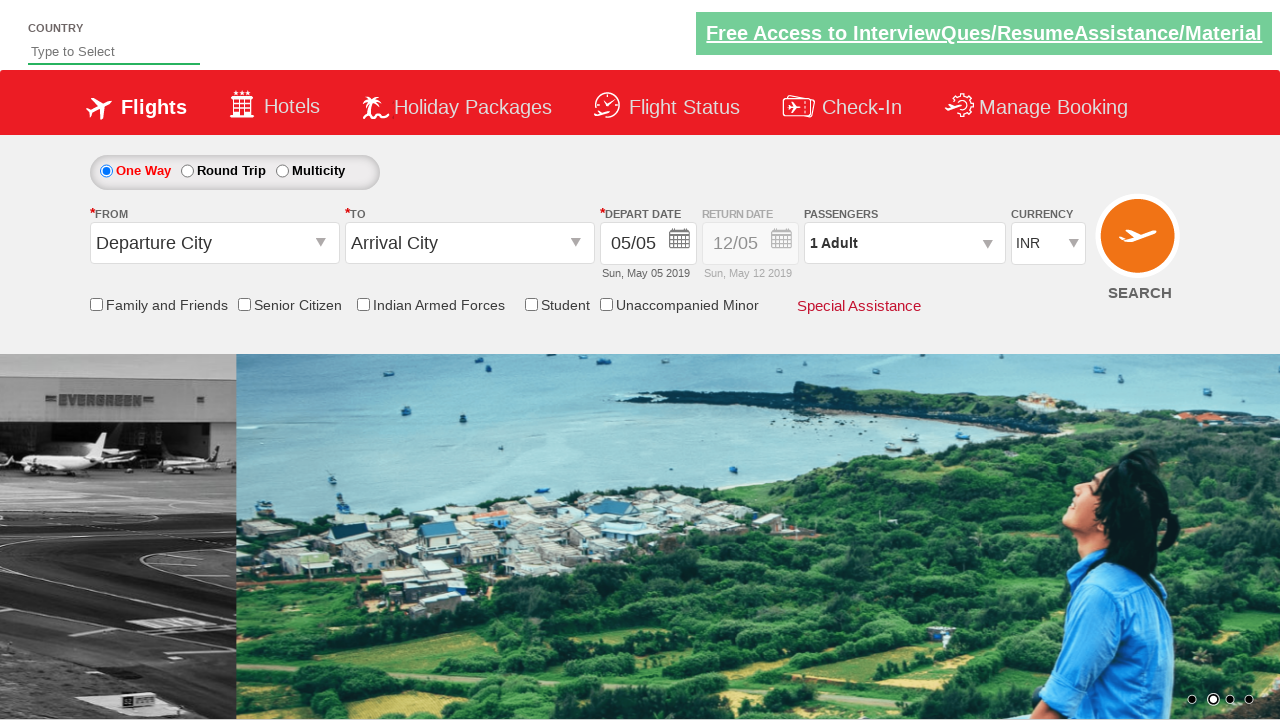

Clicked on passenger info dropdown to open it at (904, 243) on xpath=//div[@id='divpaxinfo']
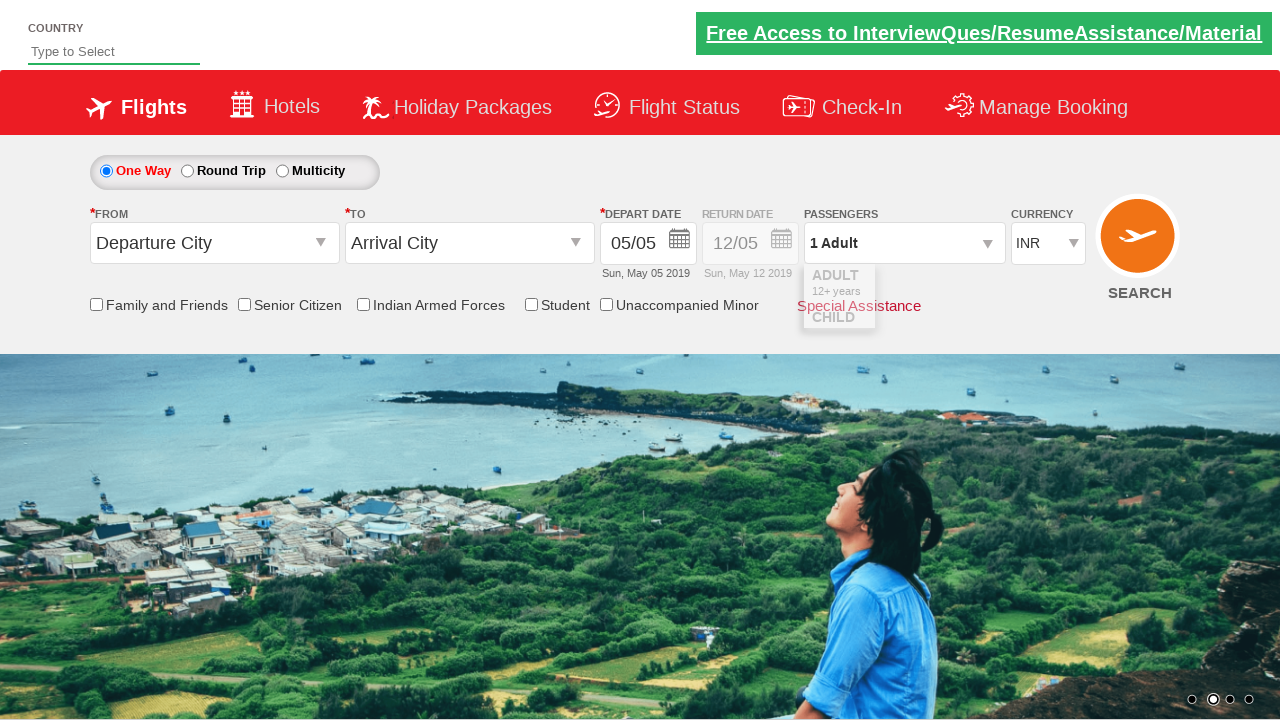

Passenger dropdown opened and increment button became visible
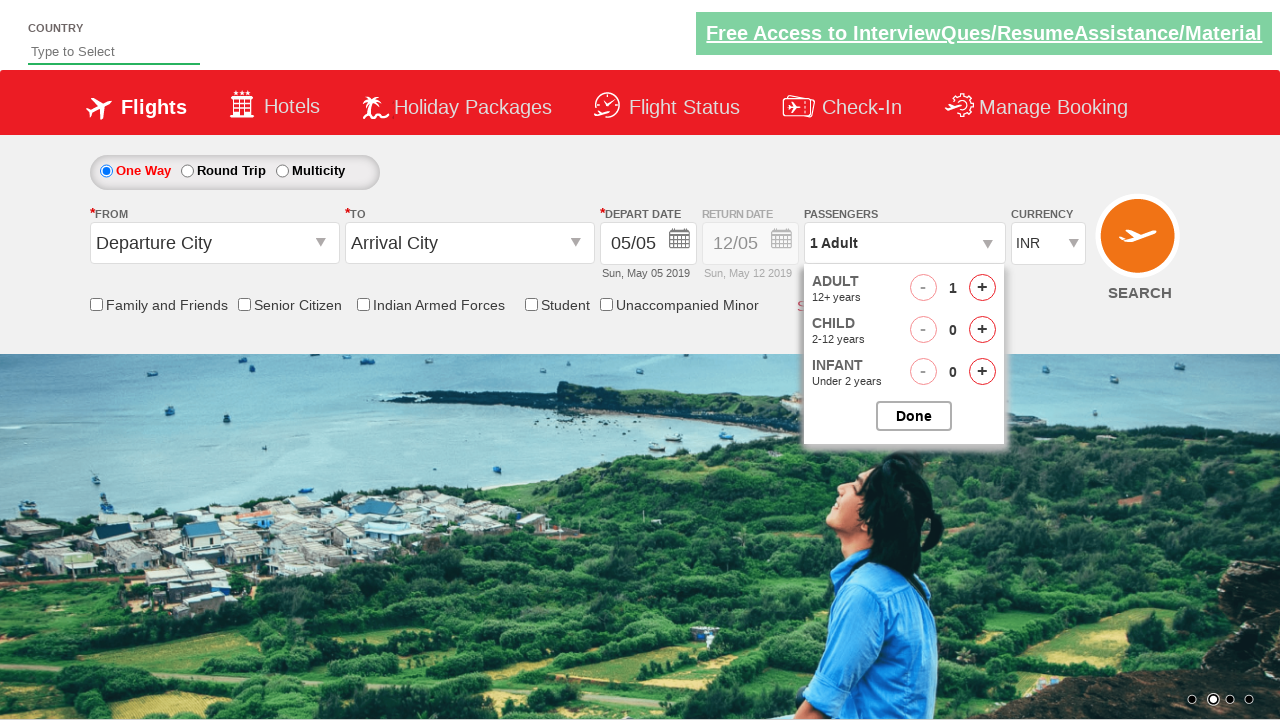

Clicked to increment adult passenger count at (982, 288) on xpath=//span[@id='hrefIncAdt']
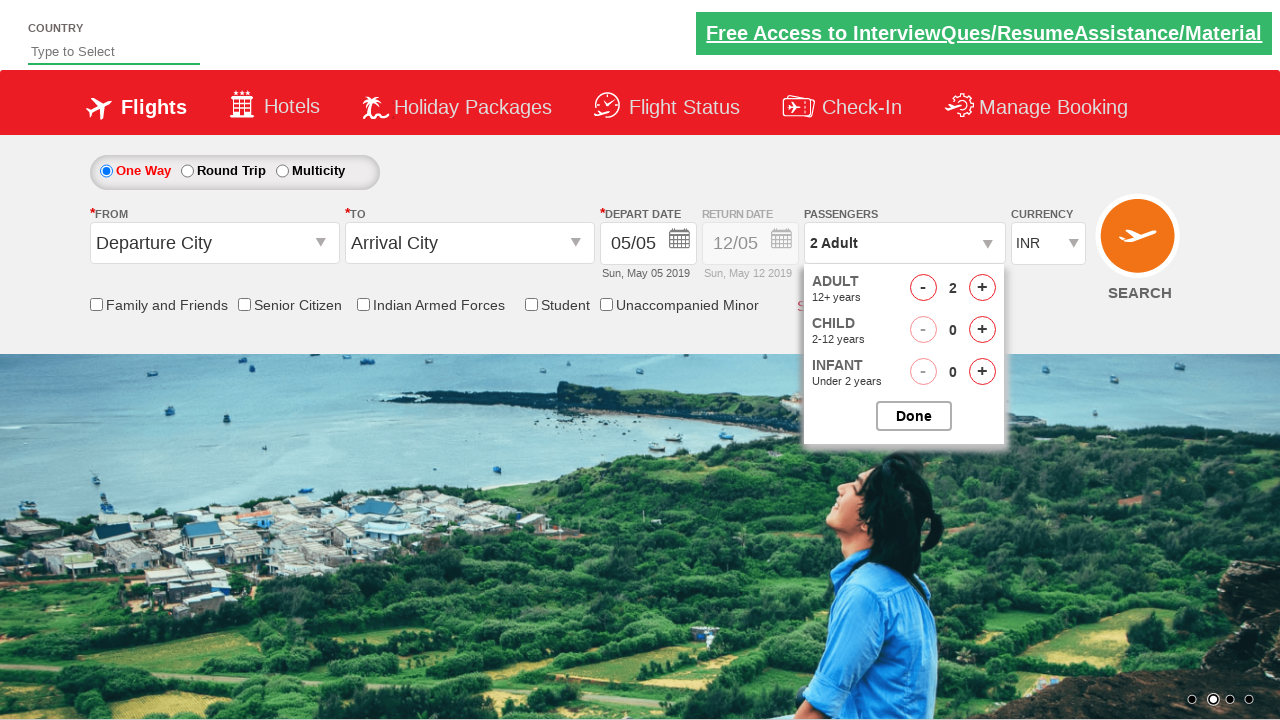

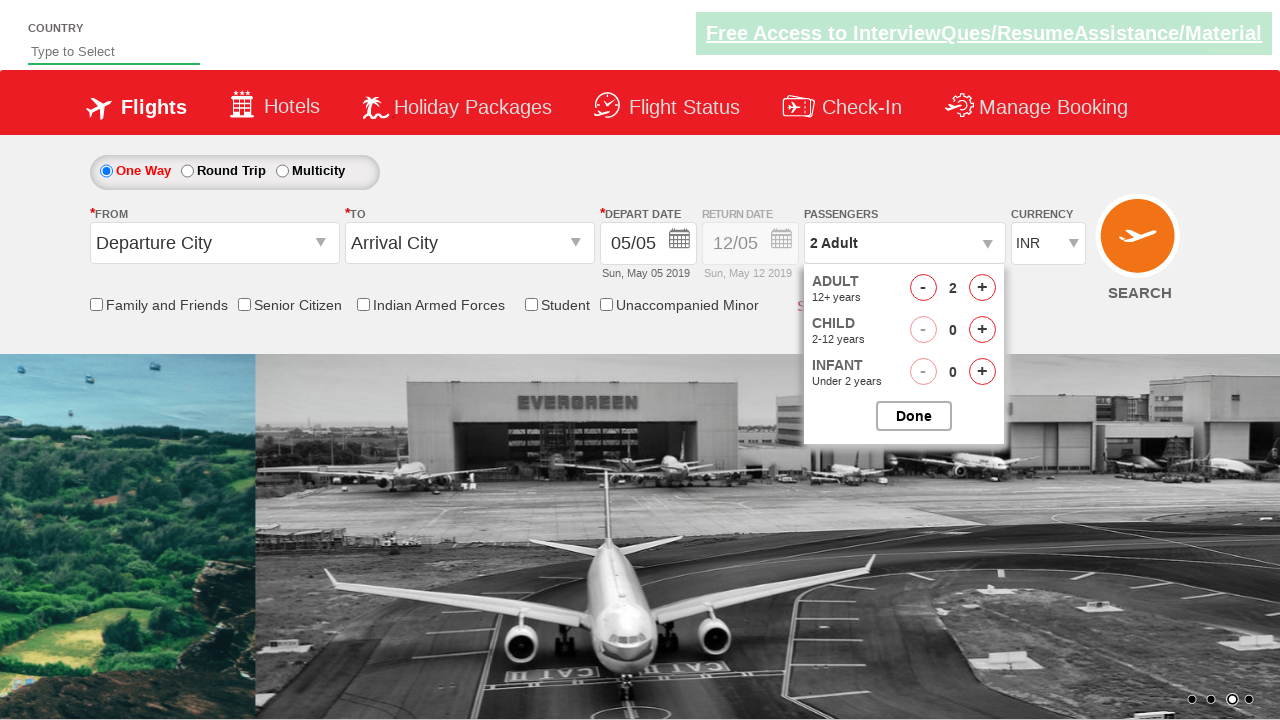